Deletes a record from the web table by clicking the delete icon

Starting URL: https://demoqa.com/webtables

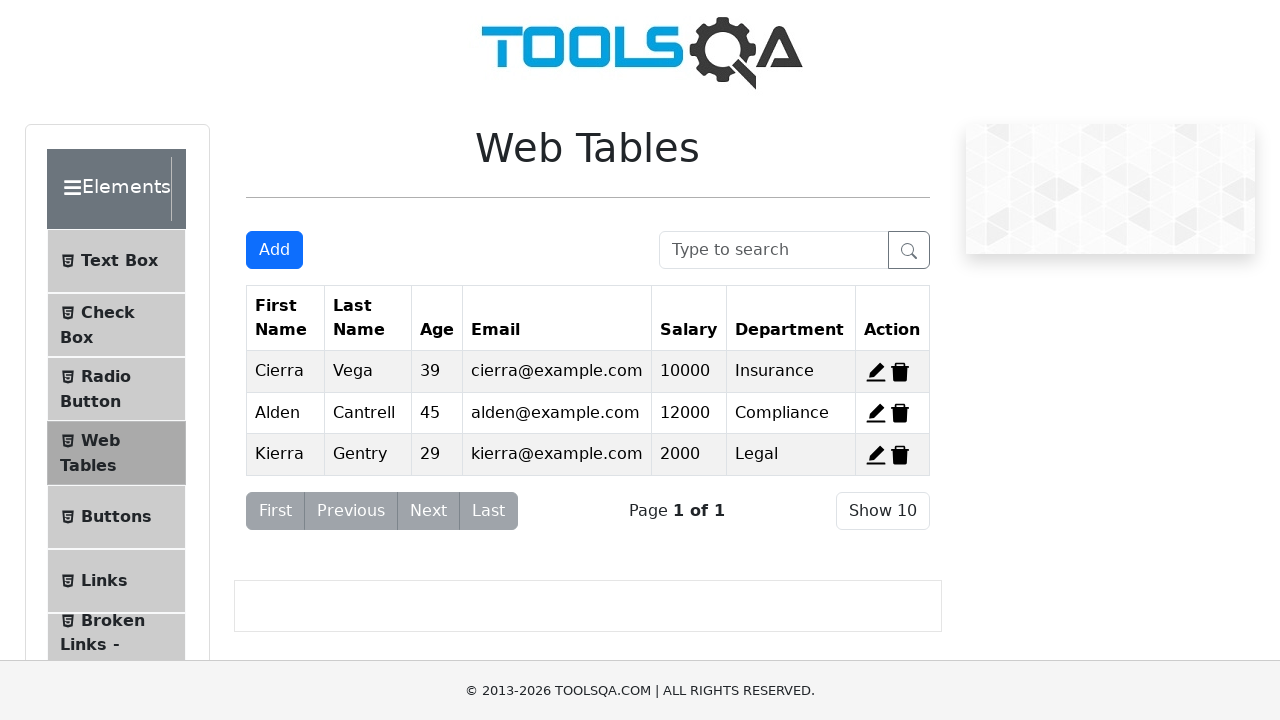

Waited for delete icon of second record to become visible
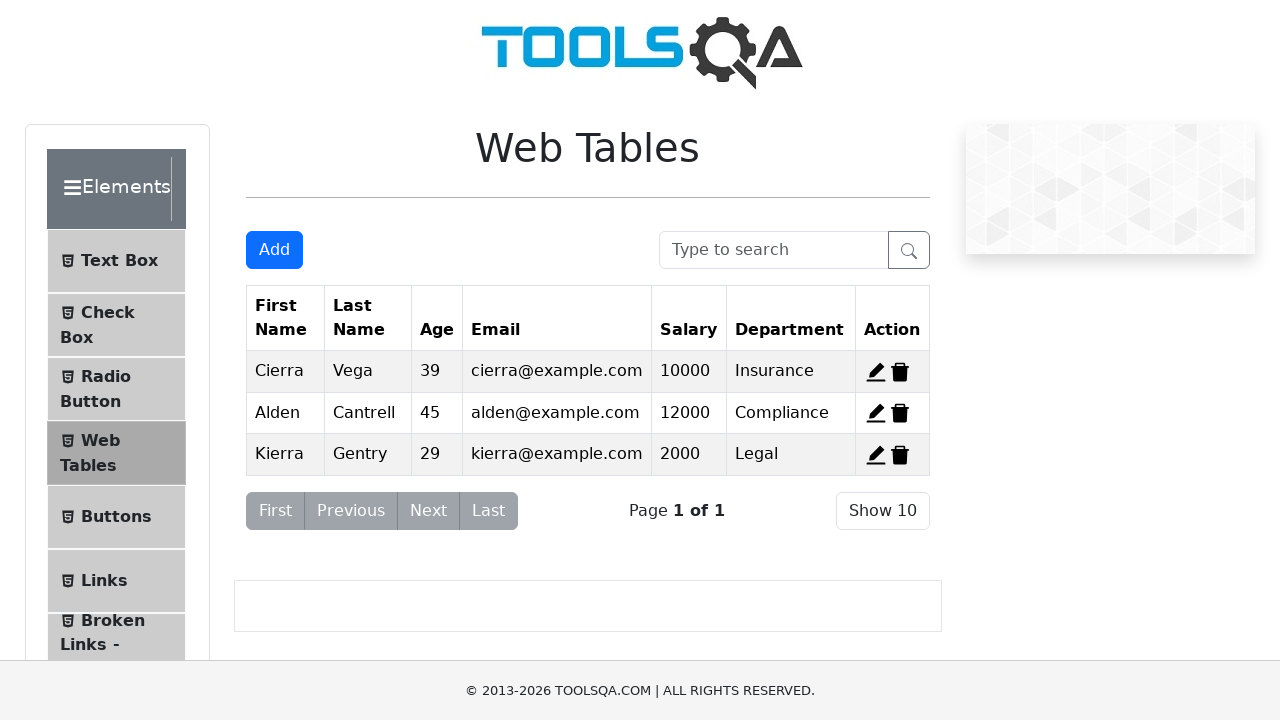

Clicked delete icon for second record at (900, 413) on #delete-record-2
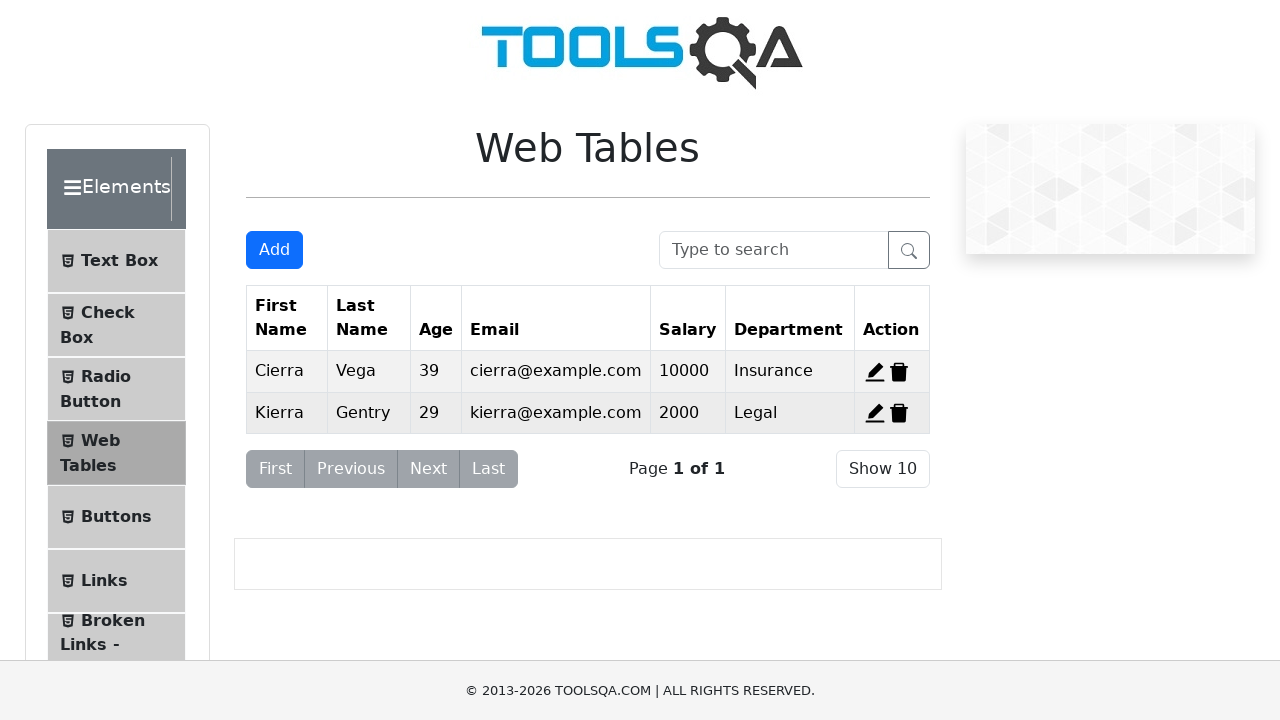

Waited 500ms for DOM update after deletion
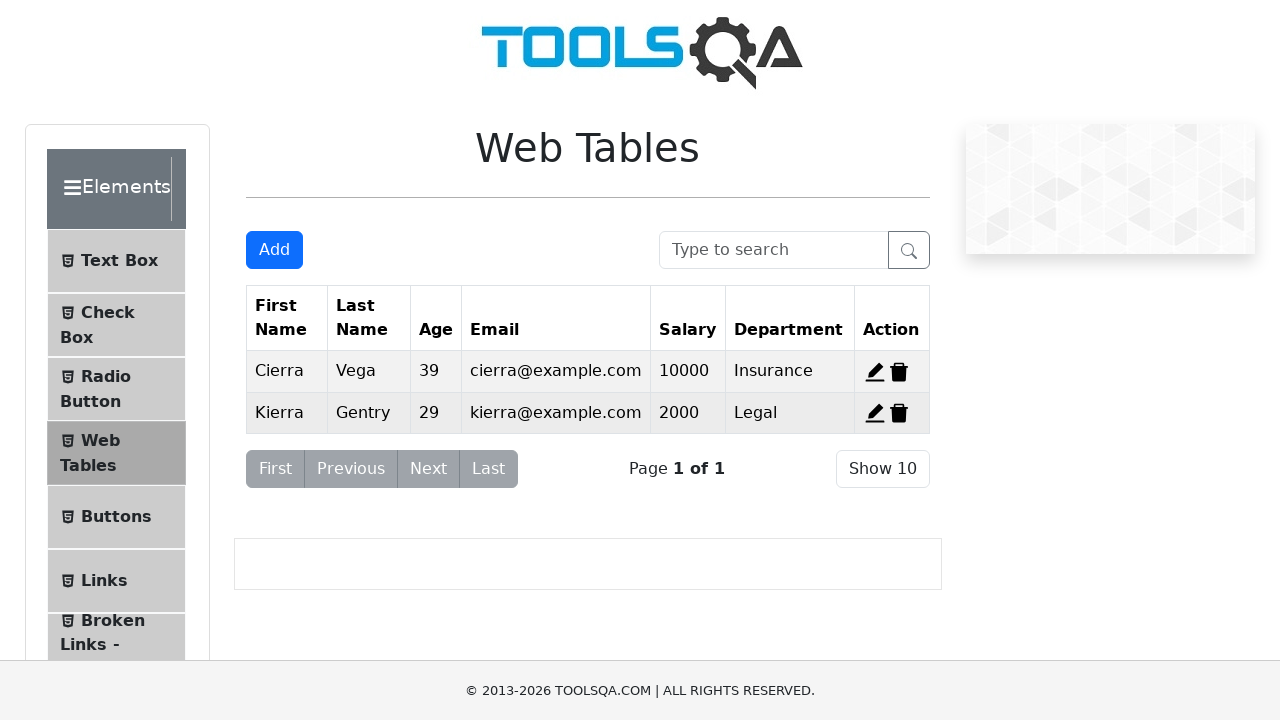

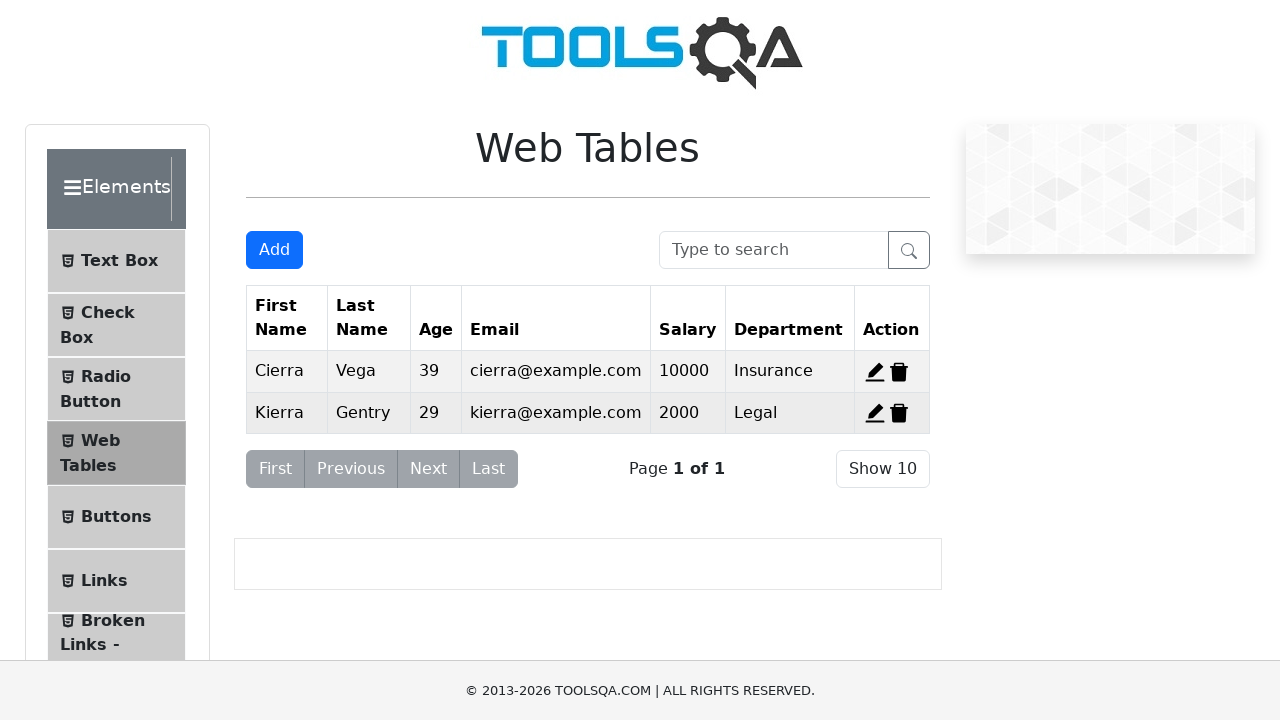